Tests pressing the SPACE key on an input element and verifies the page displays the correct key press result.

Starting URL: http://the-internet.herokuapp.com/key_presses

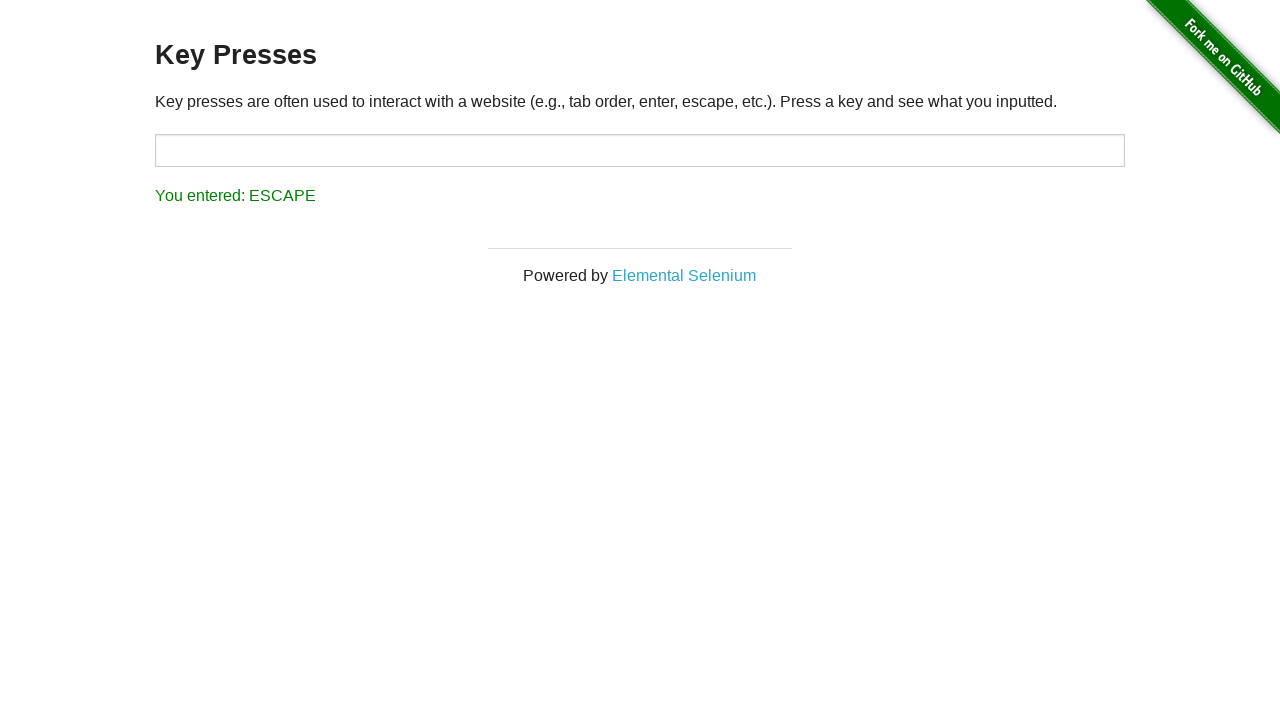

Navigated to key presses test page
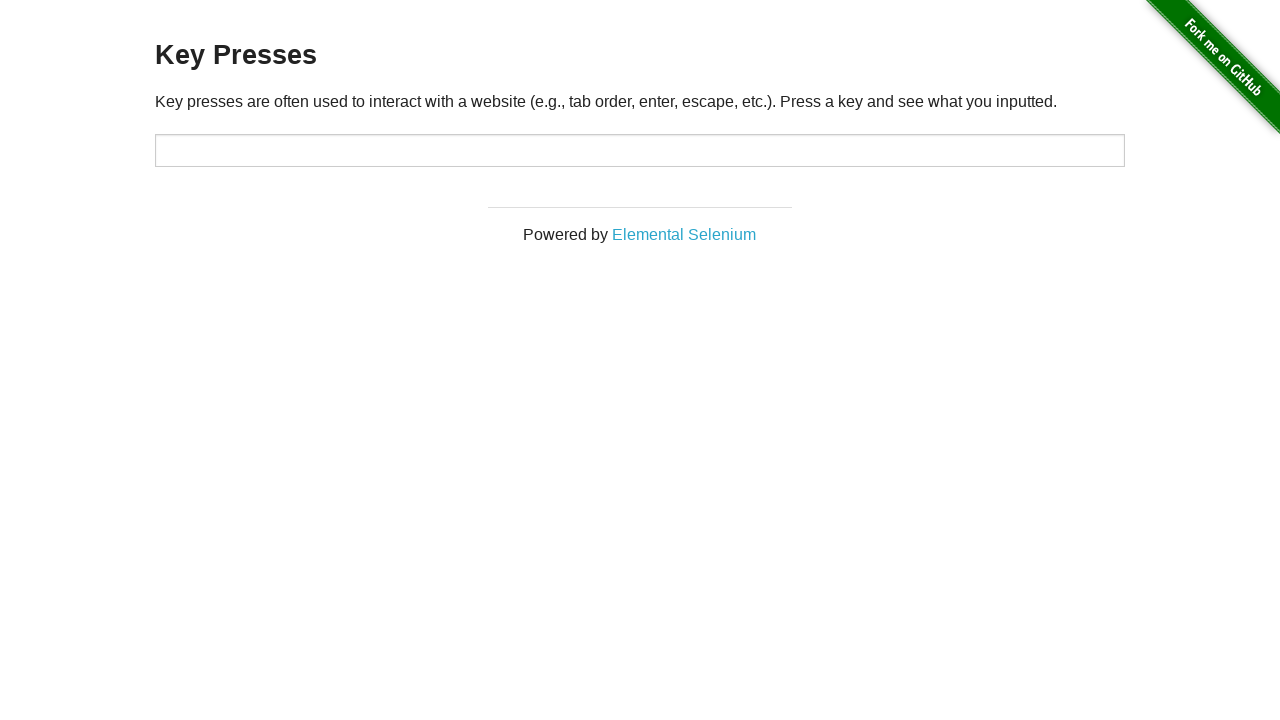

Pressed SPACE key on target input element on #target
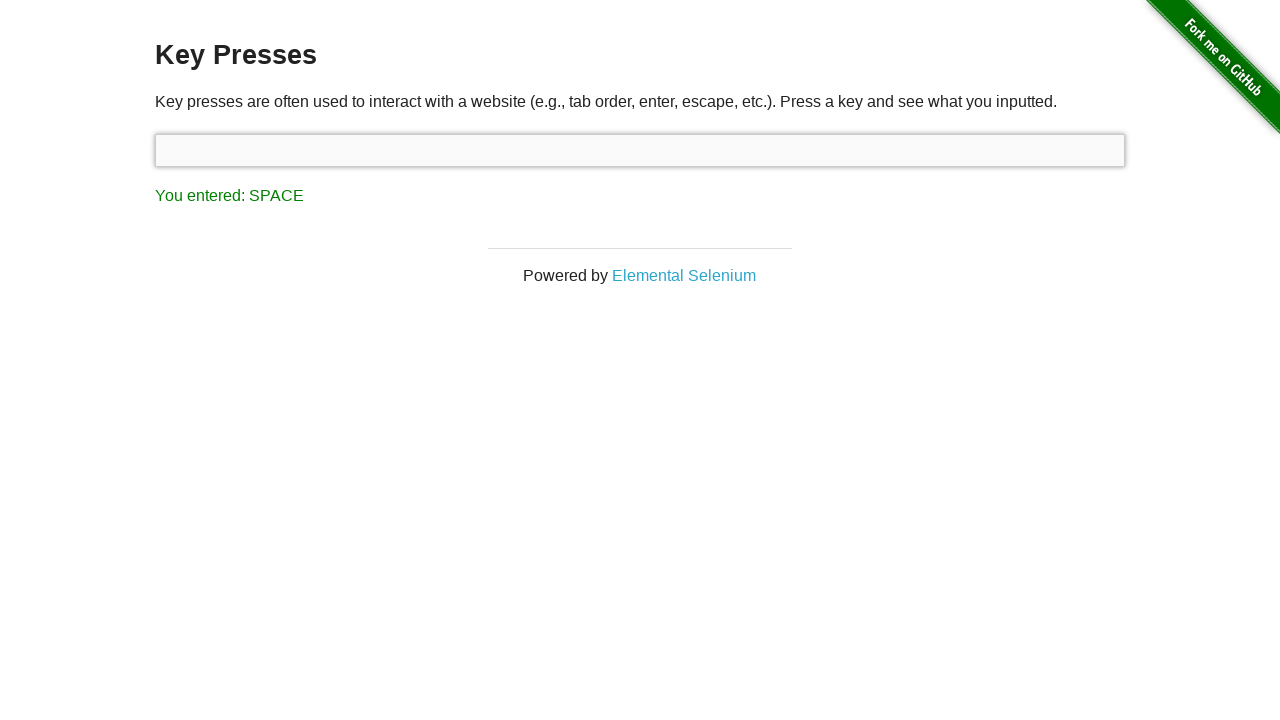

Result element appeared on page
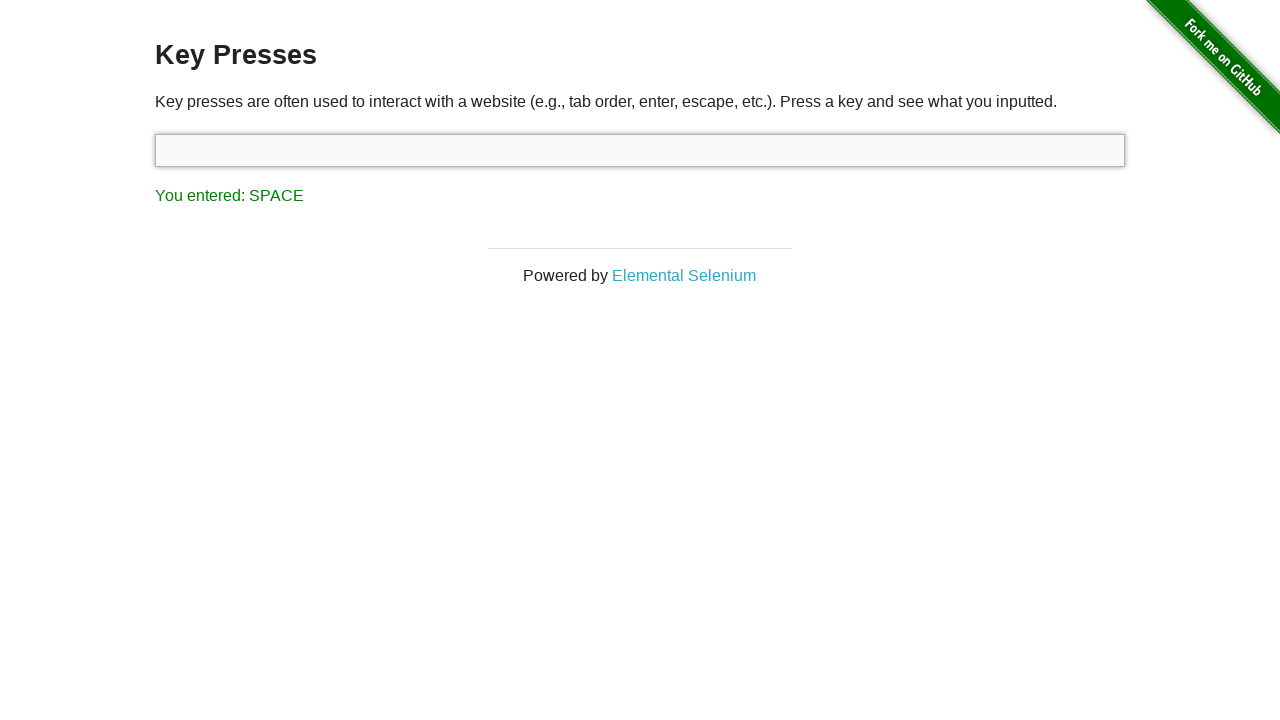

Retrieved result text content
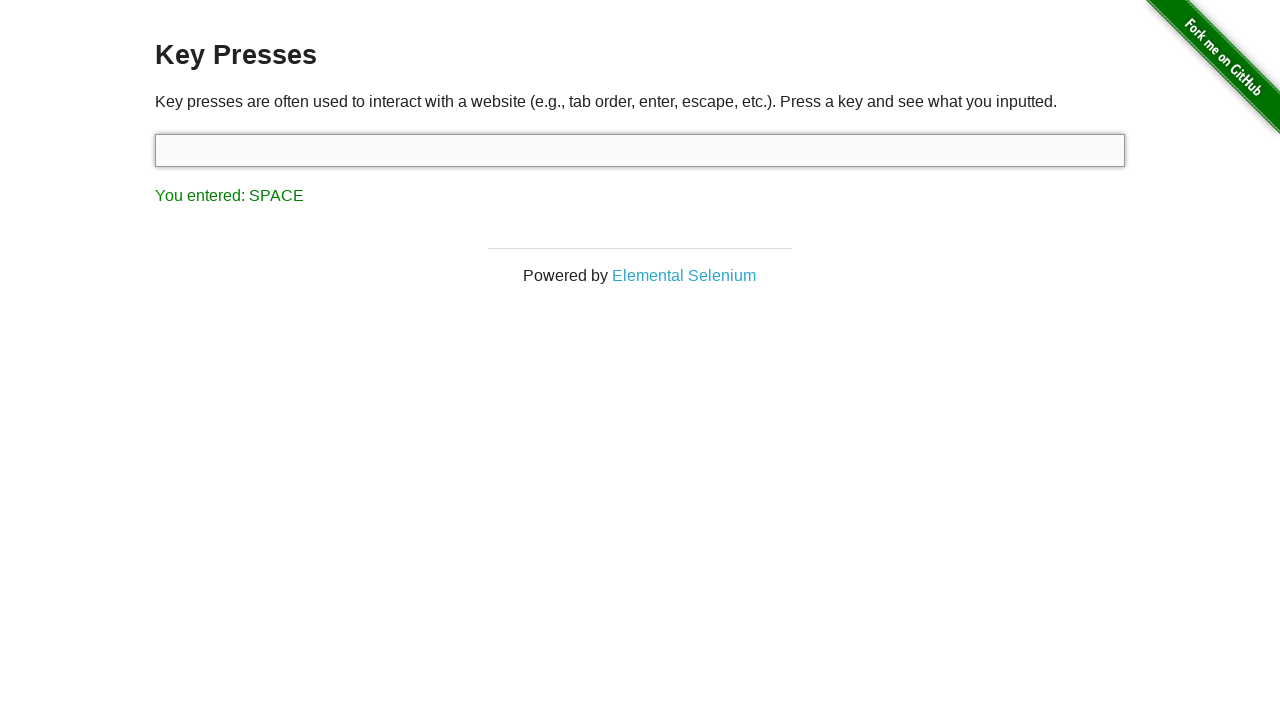

Verified result text displays 'You entered: SPACE'
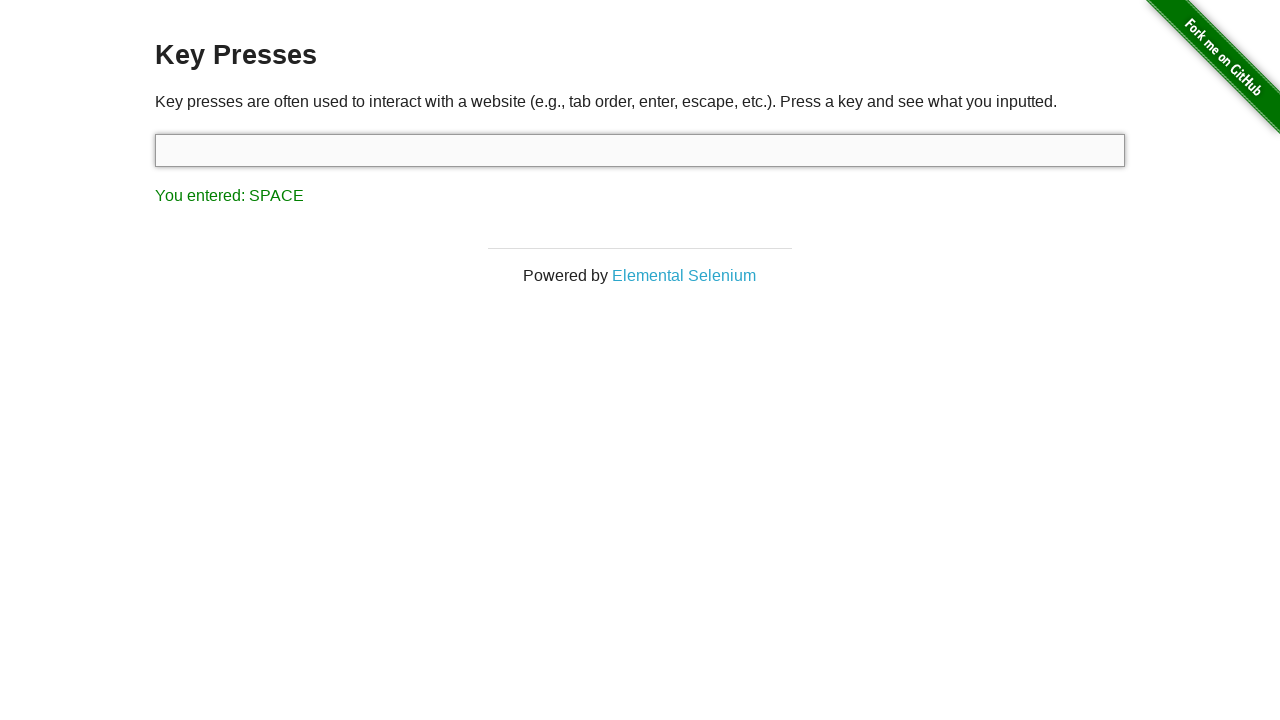

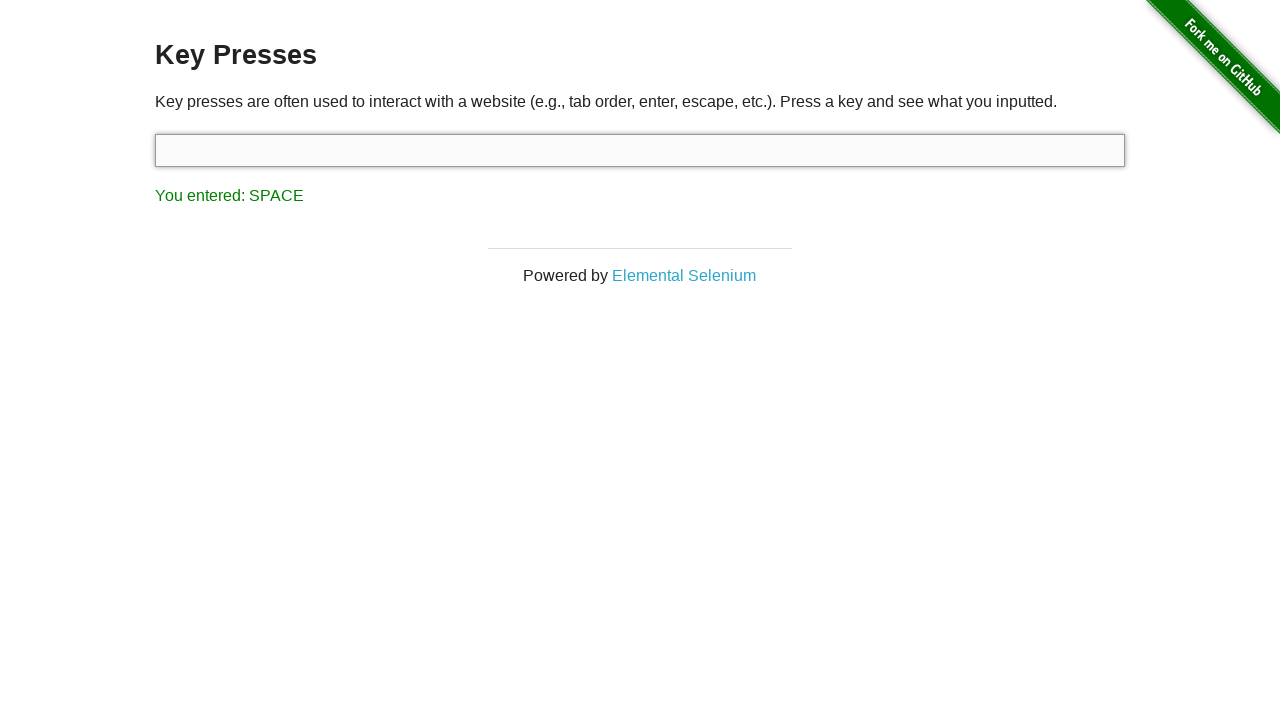